Tests sorting a numeric column (Due) in ascending order using semantic class attributes on table 2 for better cross-browser compatibility

Starting URL: http://the-internet.herokuapp.com/tables

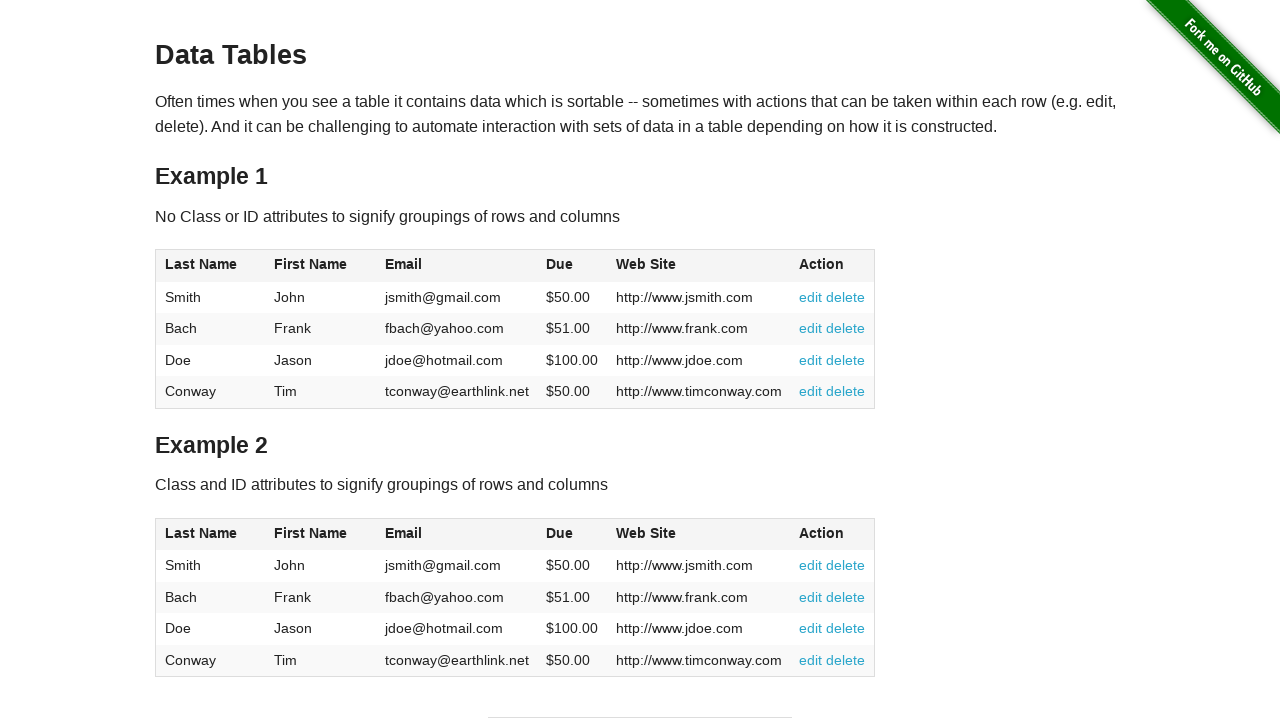

Clicked Due column header in table 2 to sort at (560, 533) on #table2 thead .dues
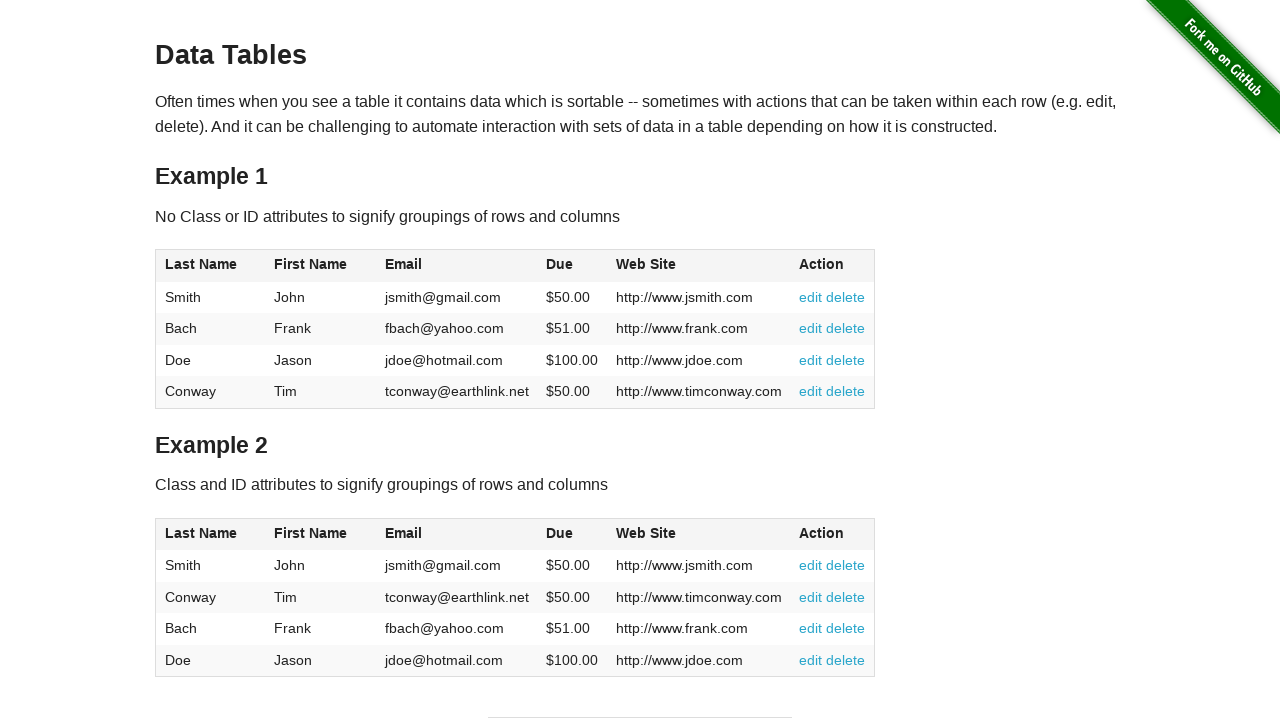

Table 2 sorted by Due column in ascending order
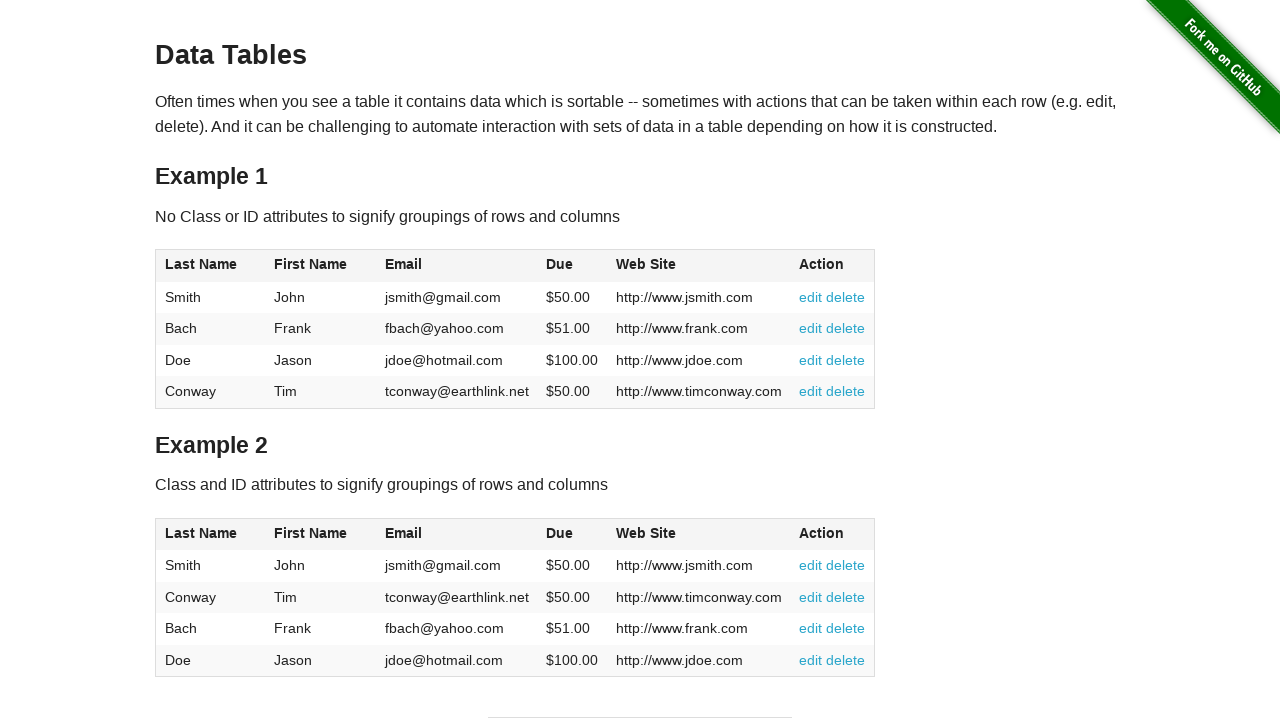

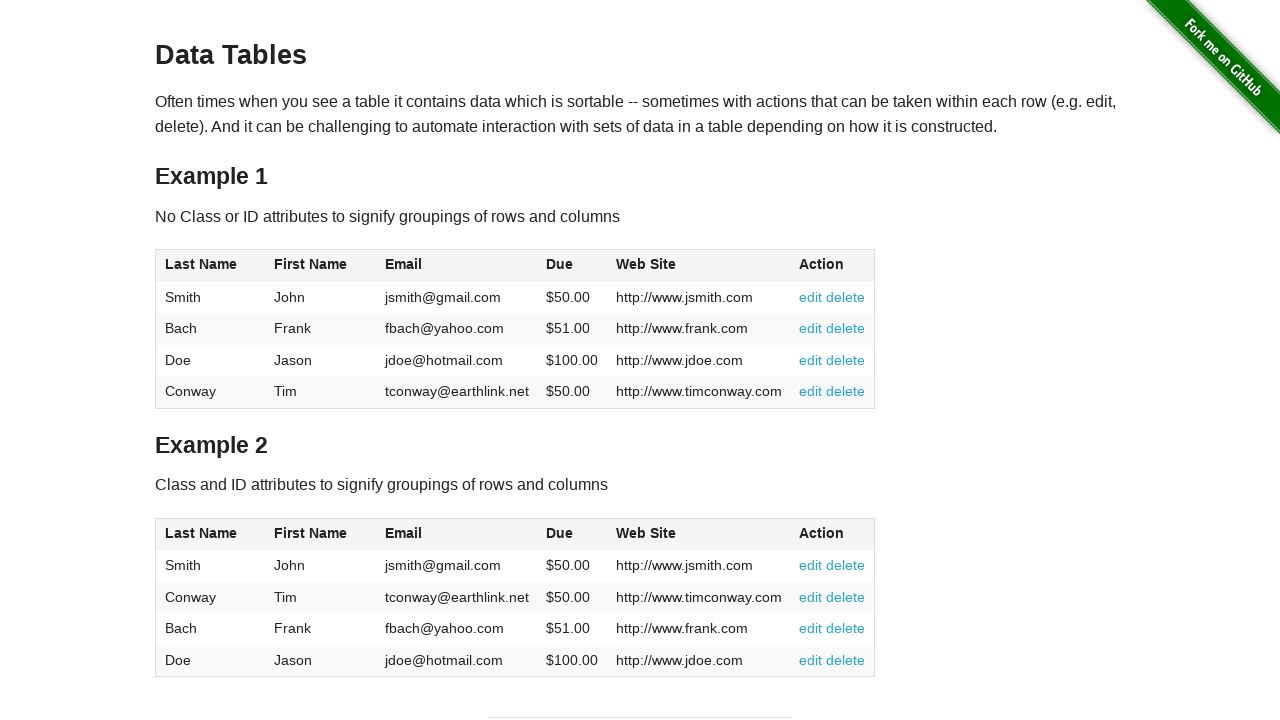